Tests the signup functionality by creating a new account with username and password

Starting URL: https://www.demoblaze.com/

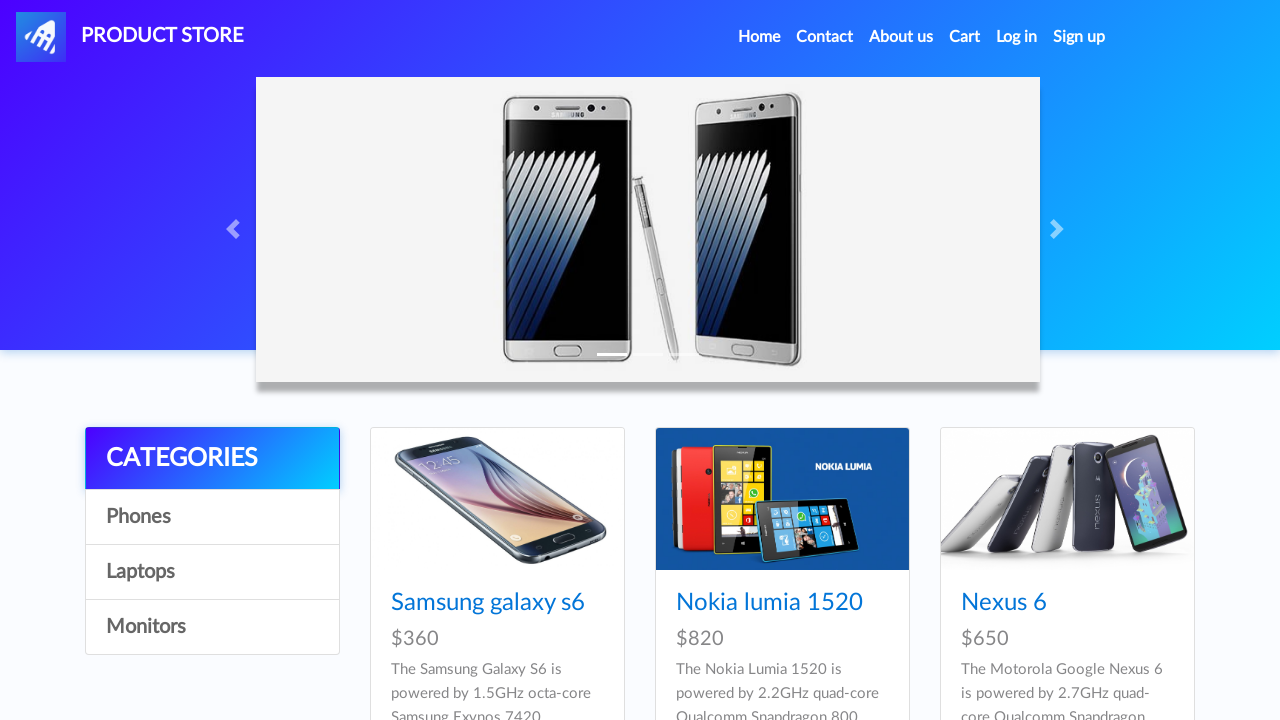

Clicked Sign up button to open signup modal at (1079, 37) on #signin2
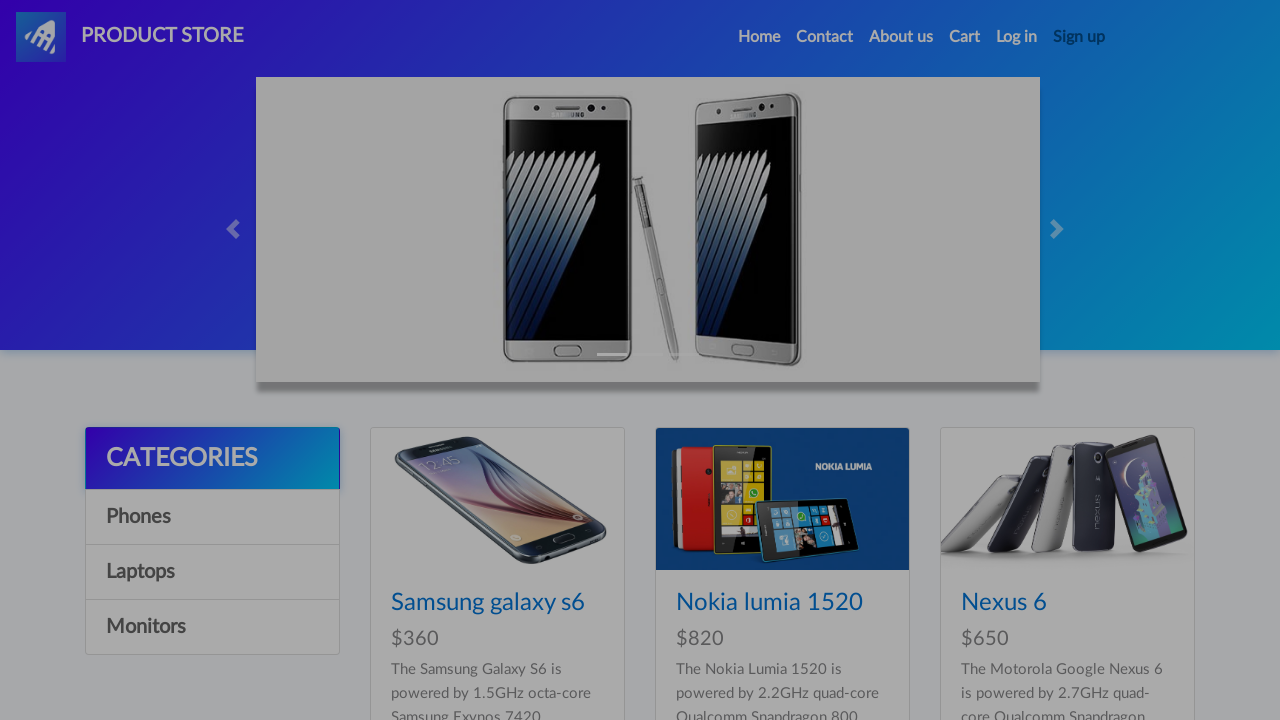

Signup modal appeared and is visible
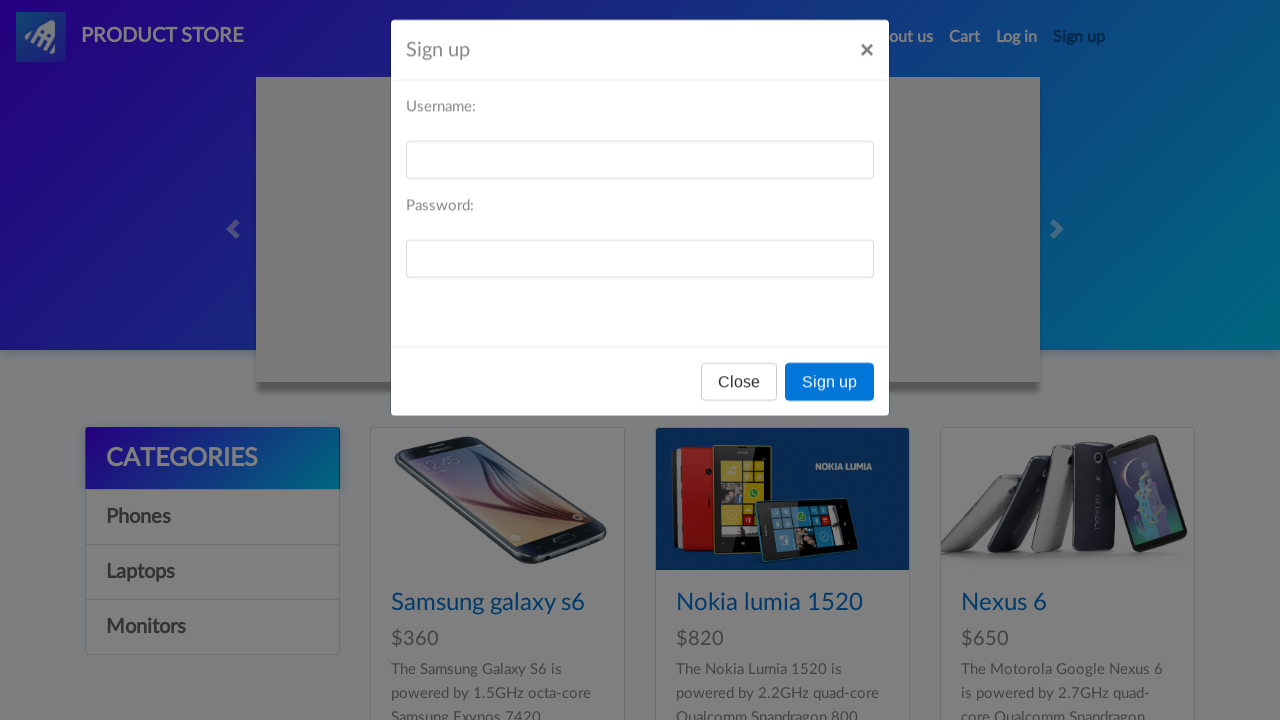

Filled username field with 'testuser789' on #sign-username
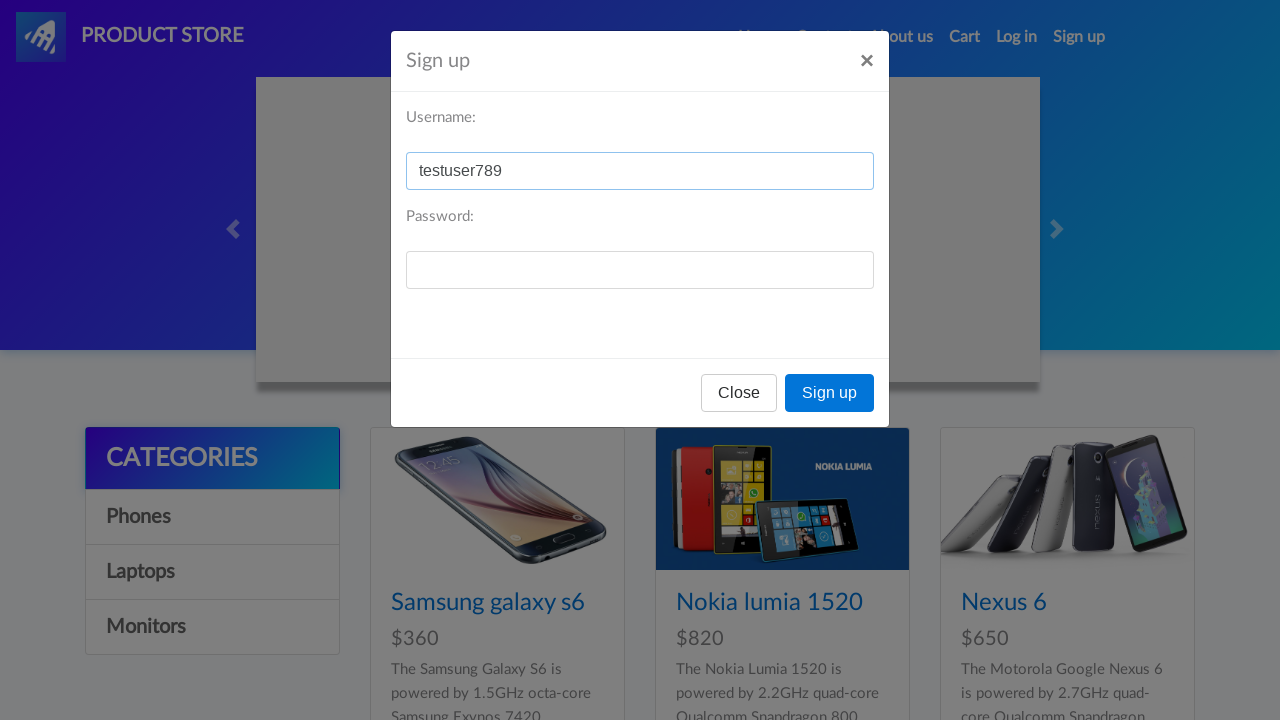

Filled password field with 'password123' on #sign-password
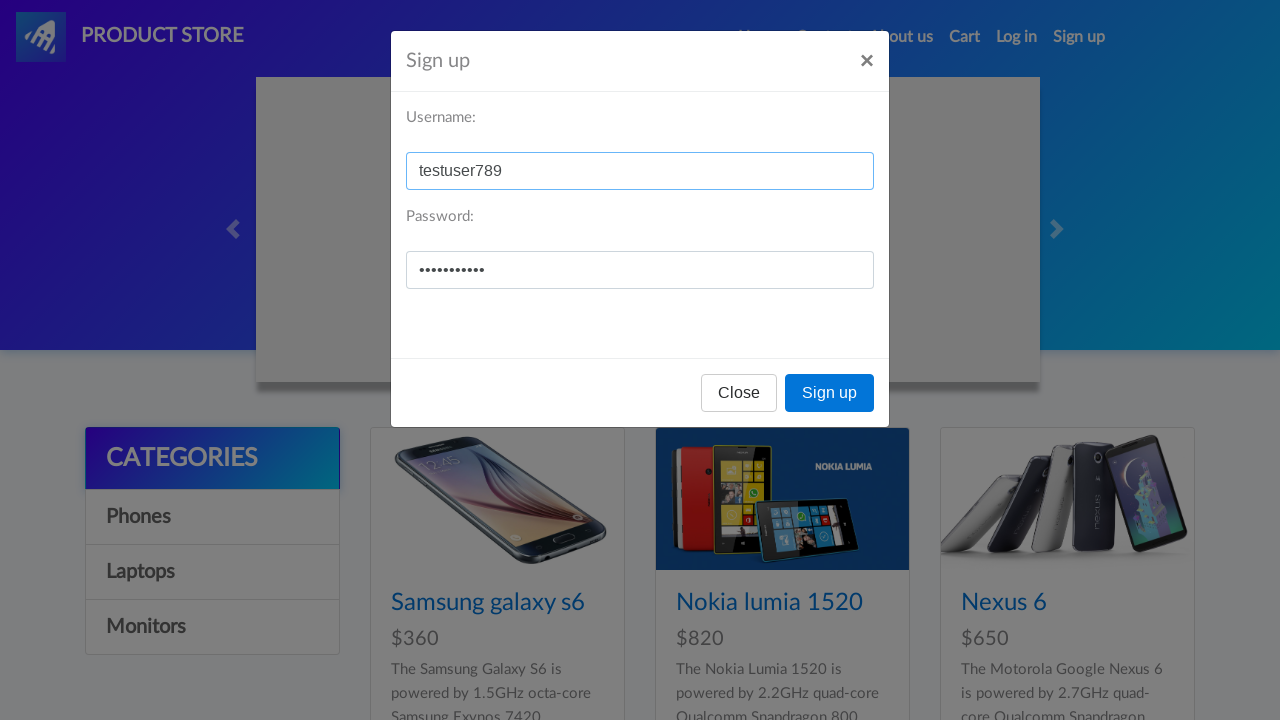

Clicked Sign up button to submit form at (830, 393) on xpath=//button[text()='Sign up']
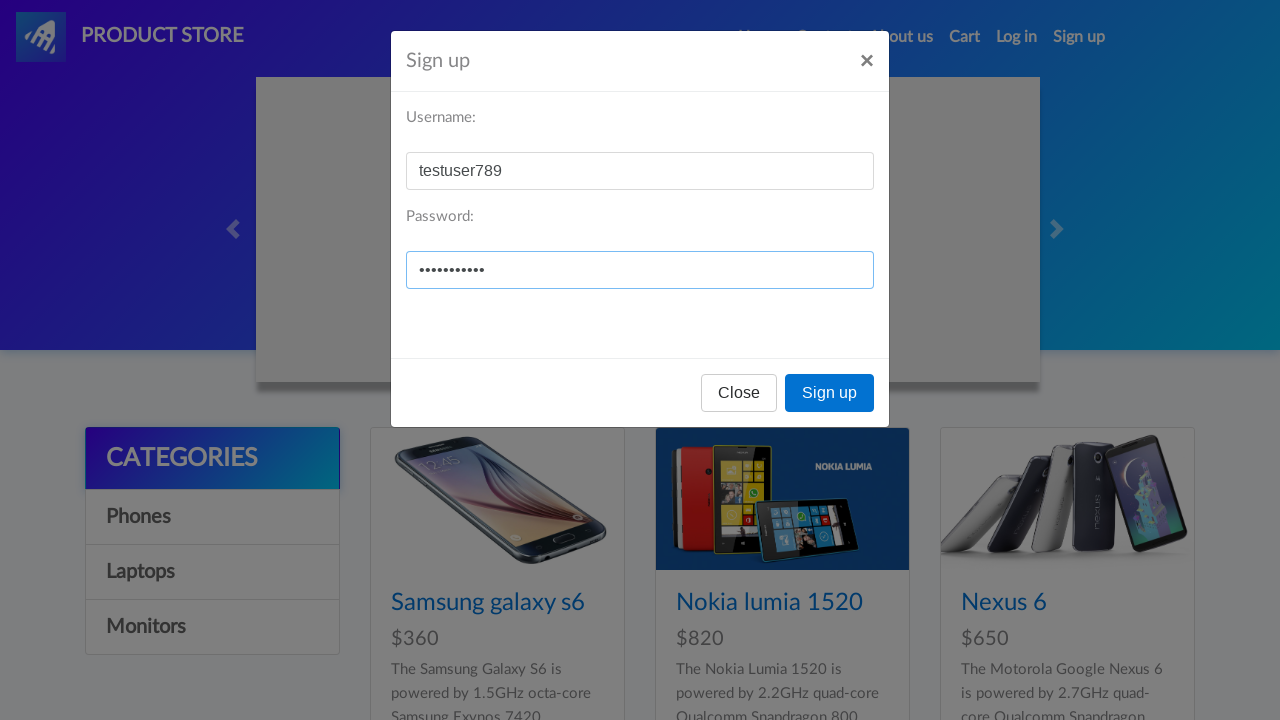

Accepted confirmation alert after signup
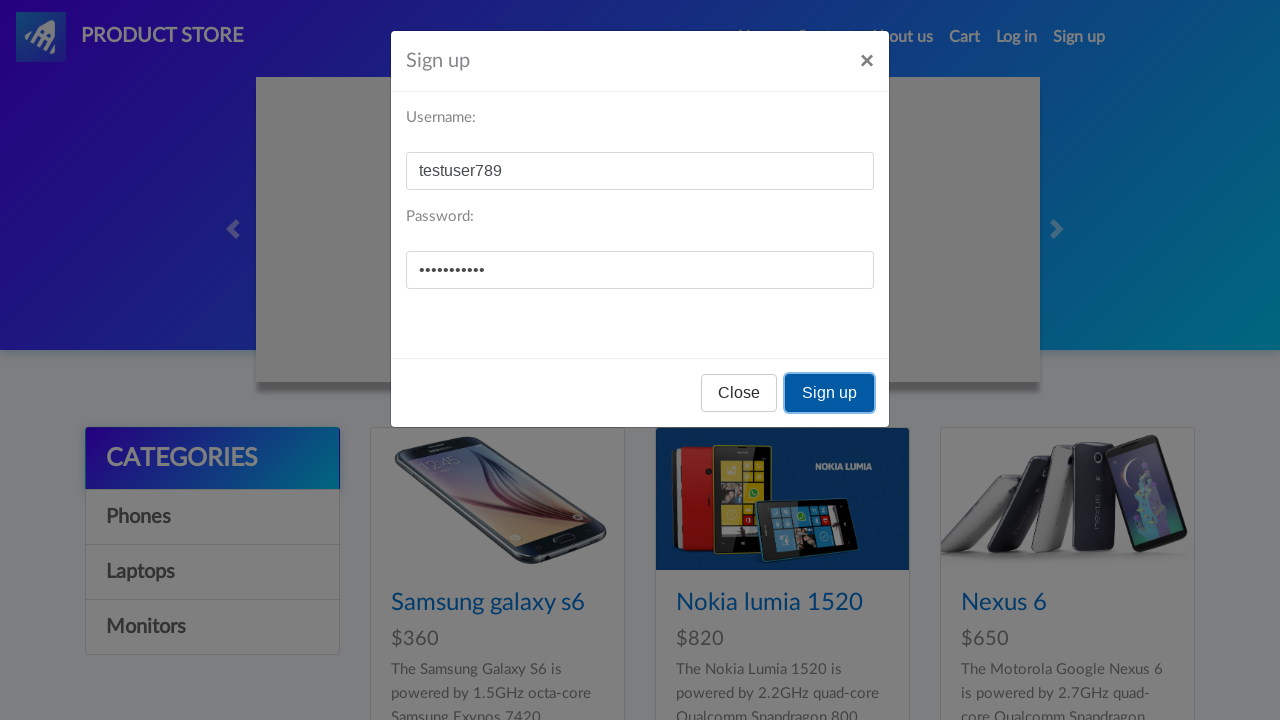

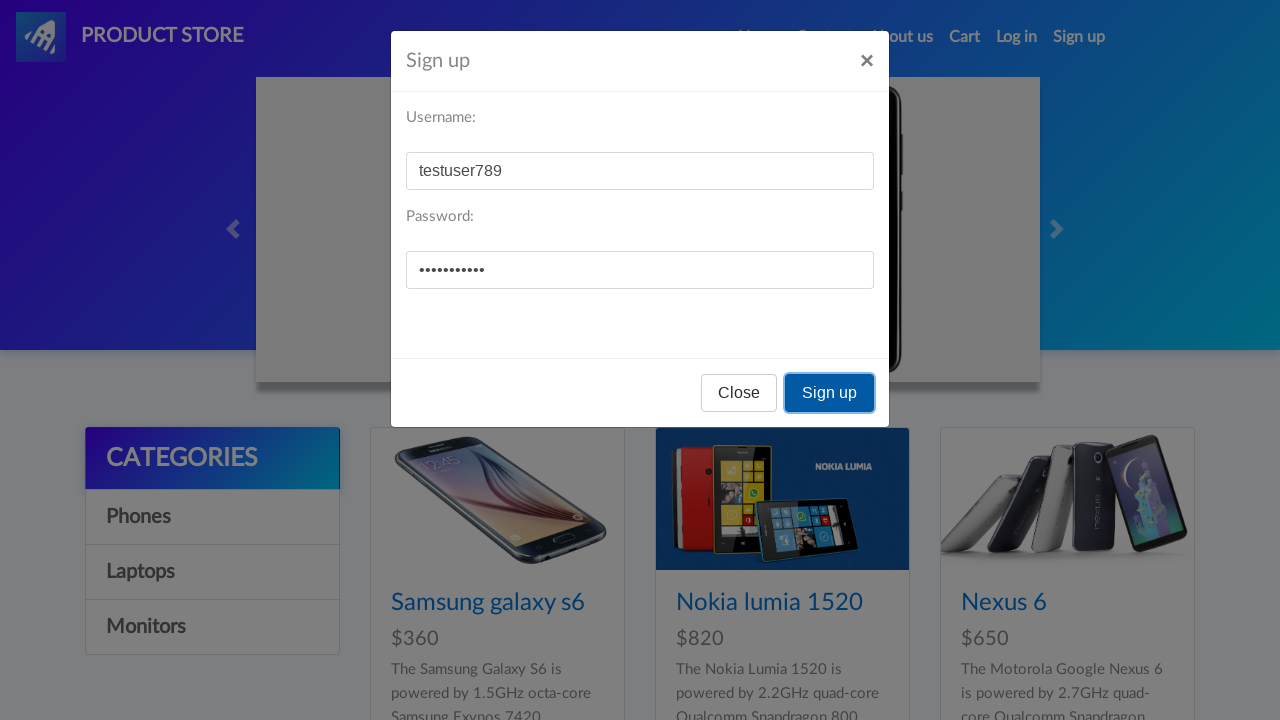